Tests a dynamic pricing page by waiting for a specific price value, booking when the price reaches $100, and solving a mathematical challenge

Starting URL: http://suninjuly.github.io/explicit_wait2.html

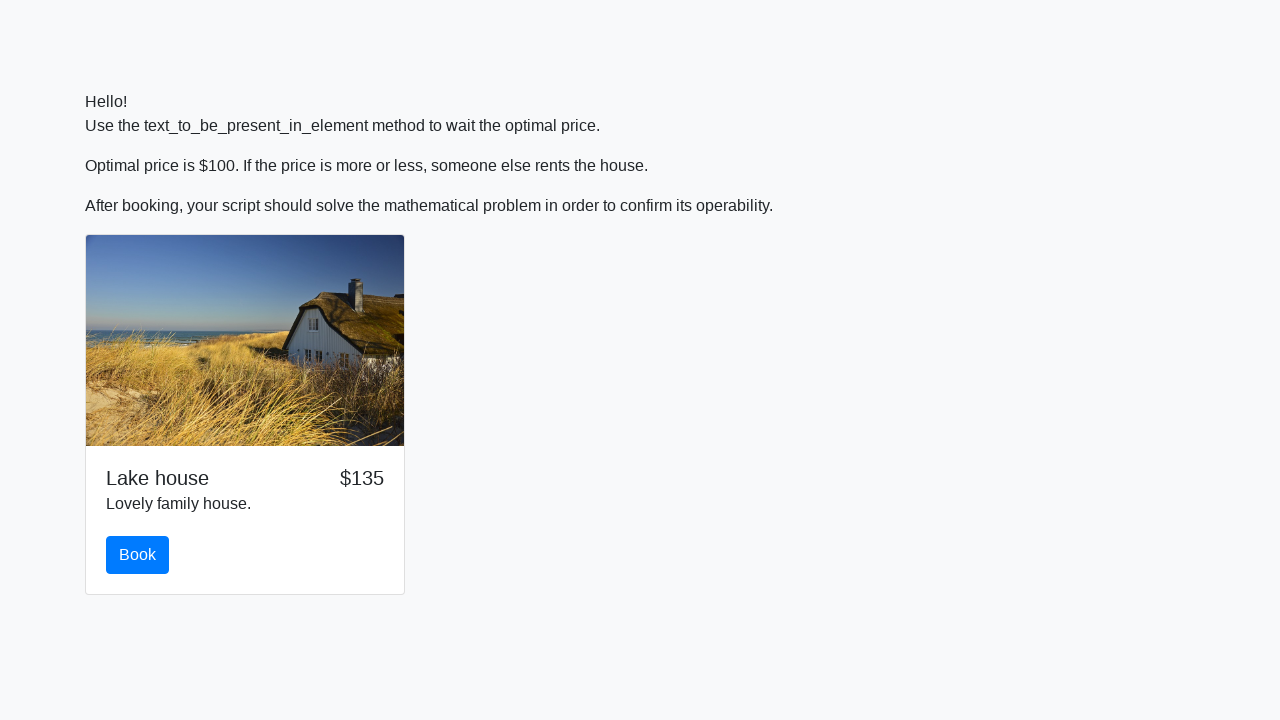

Waited for price to reach $100
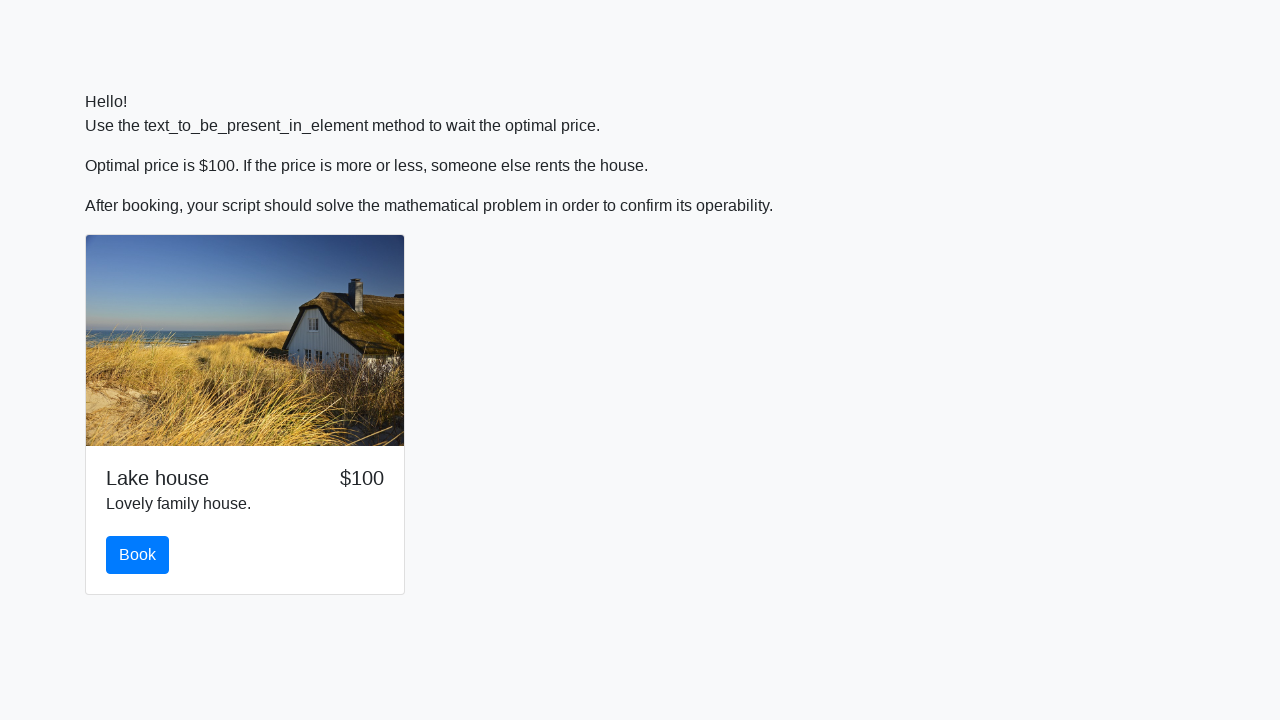

Clicked the book button at (138, 555) on #book
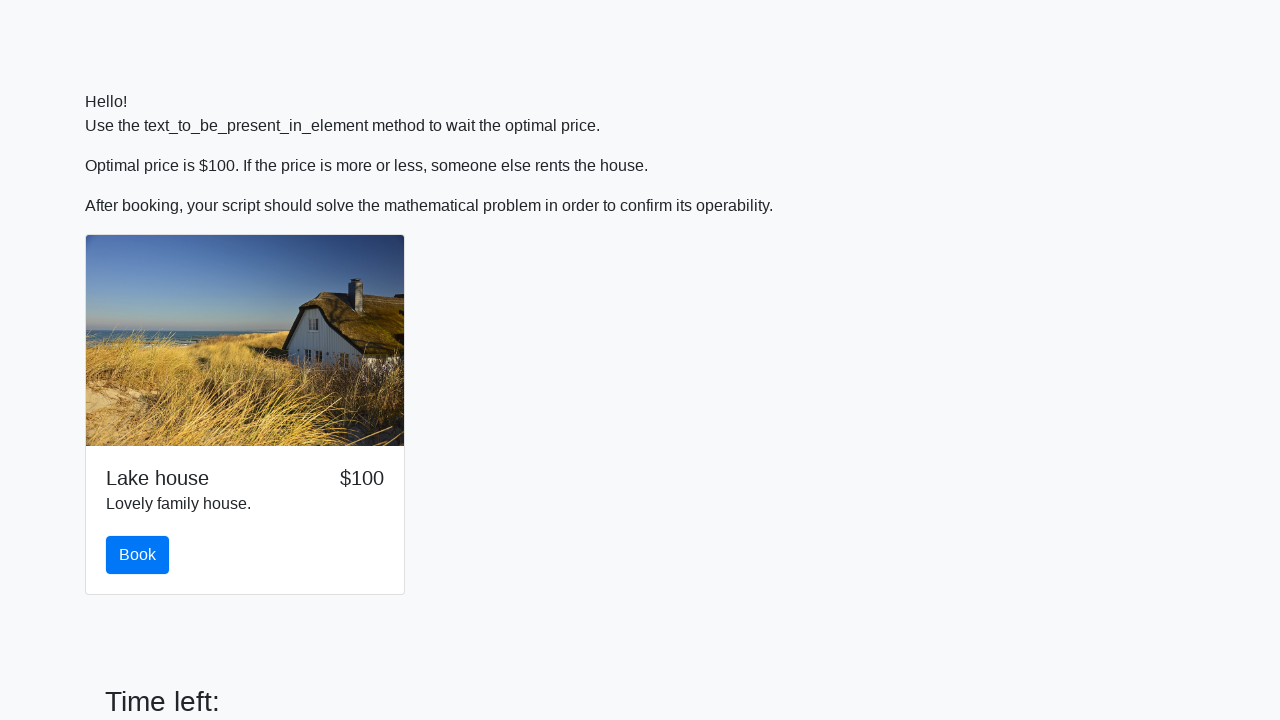

Retrieved input value: 132
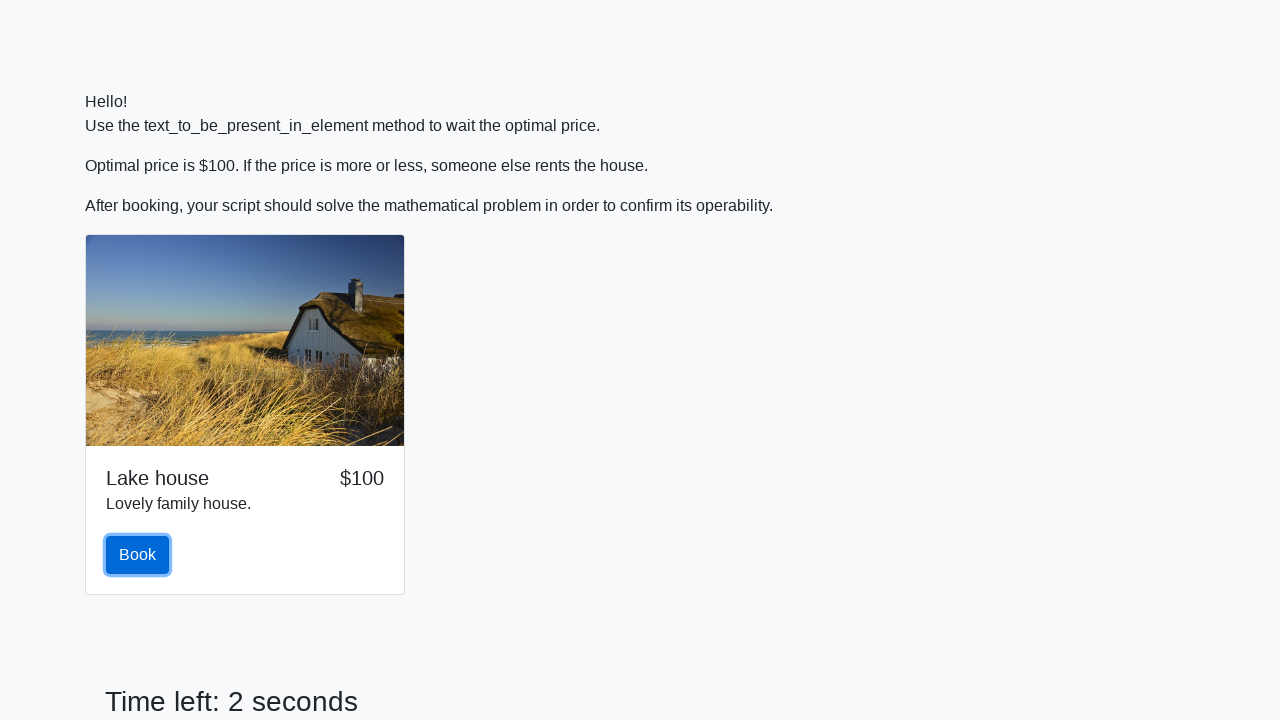

Calculated mathematical result: -0.45098084201999333
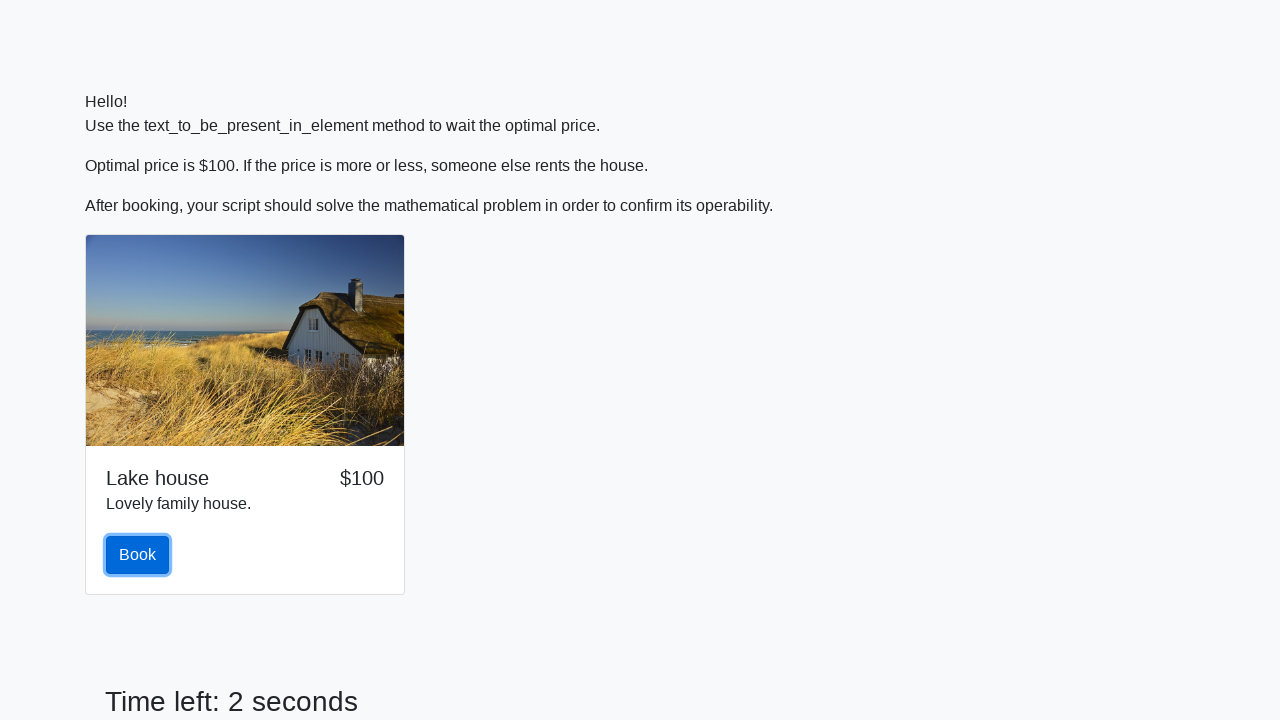

Filled answer field with calculated result on #answer
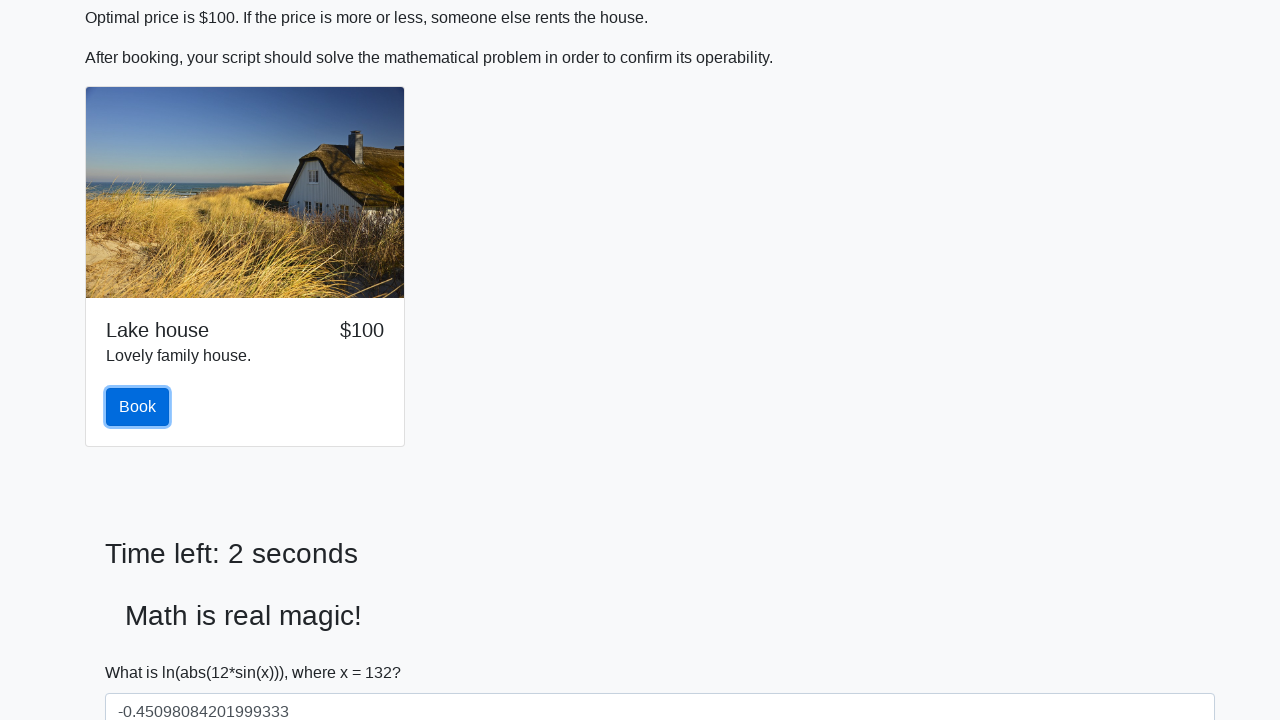

Clicked solve button to submit the answer at (143, 651) on #solve
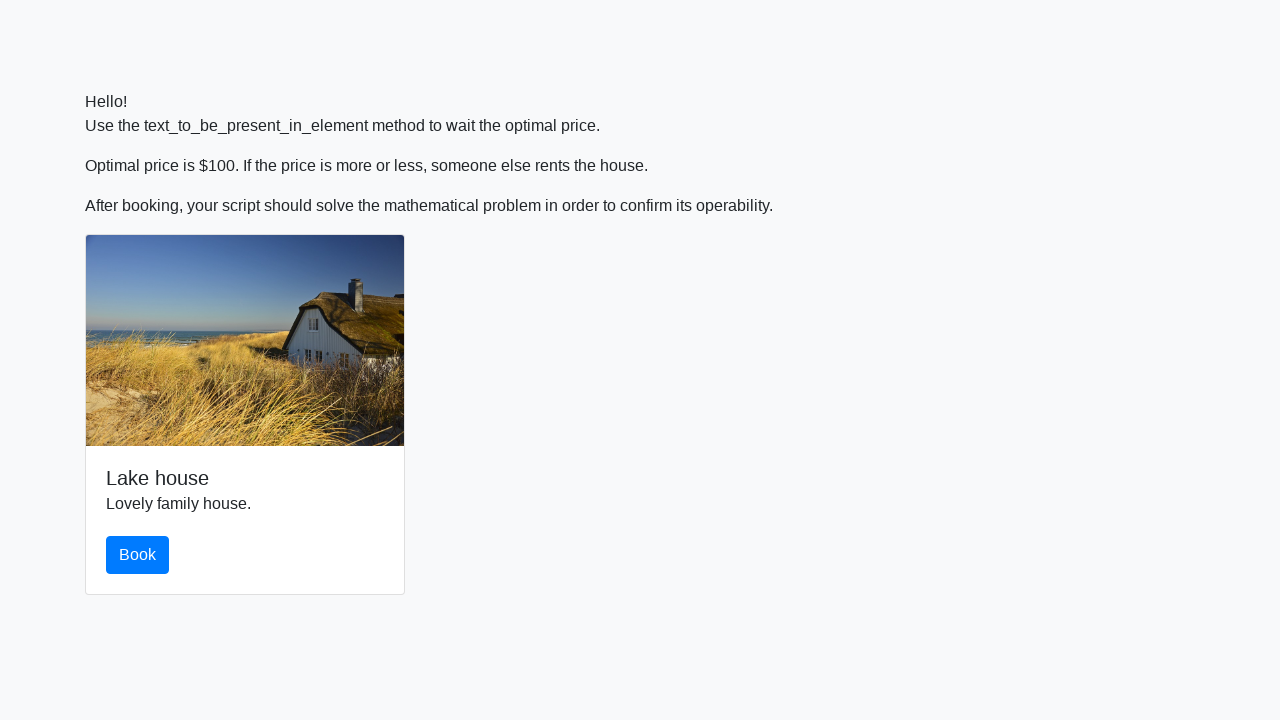

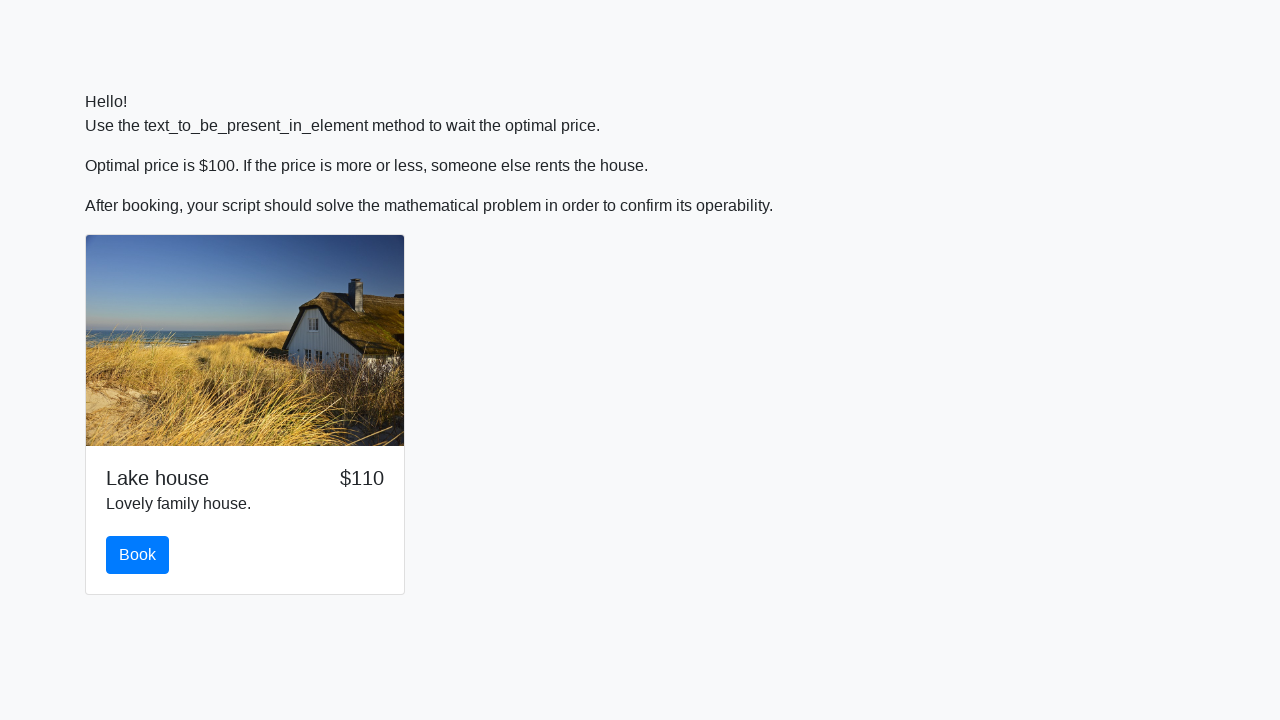